Tests navigation from the CRM Pro homepage to the Pricing page by clicking the Pricing link and verifying the URL changes to contain "pricing.html"

Starting URL: https://classic.crmpro.com/

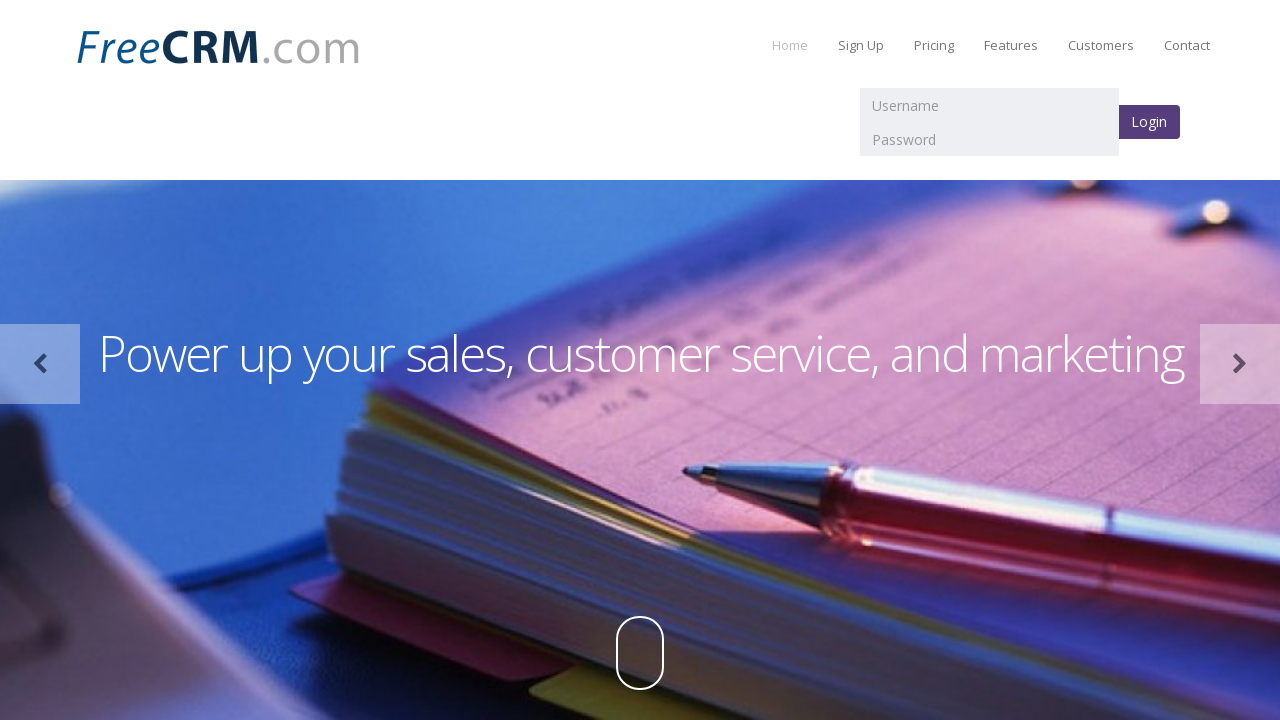

Clicked Pricing link on CRM Pro homepage at (934, 45) on a:text('Pricing')
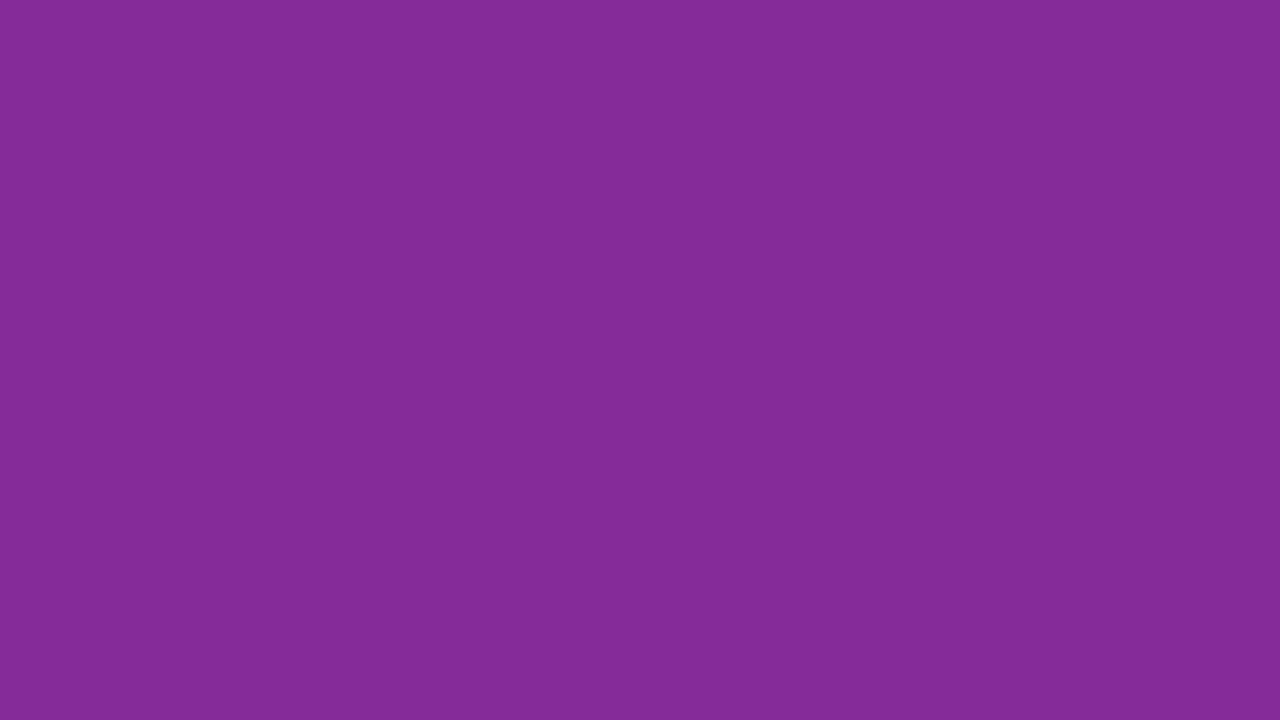

URL changed to contain pricing.html - navigation successful
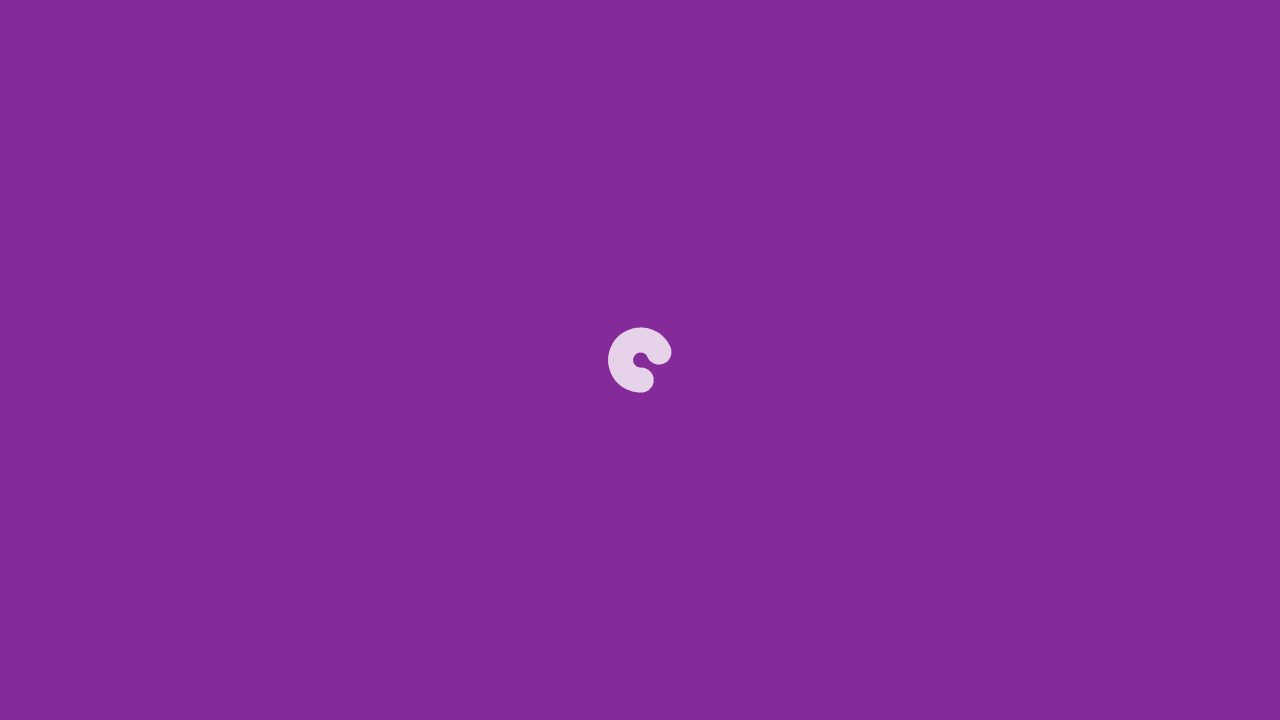

Retrieved current URL: https://classic.freecrm.com/pricing.html
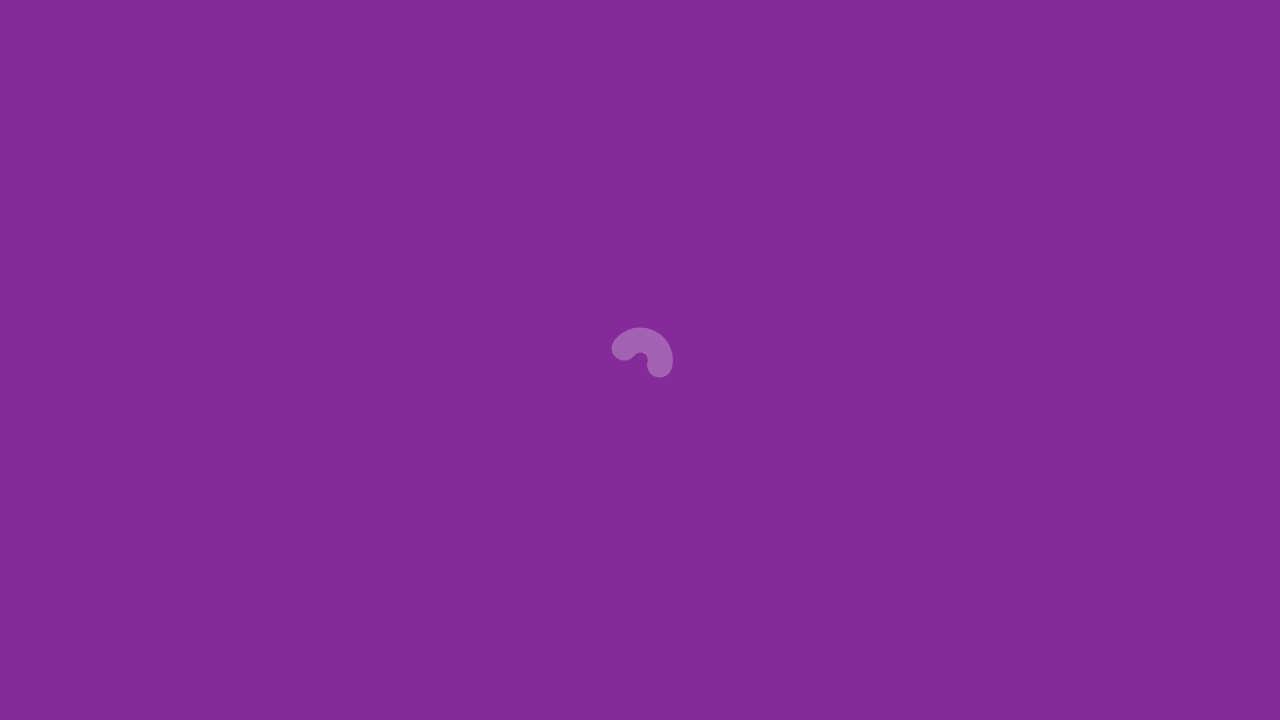

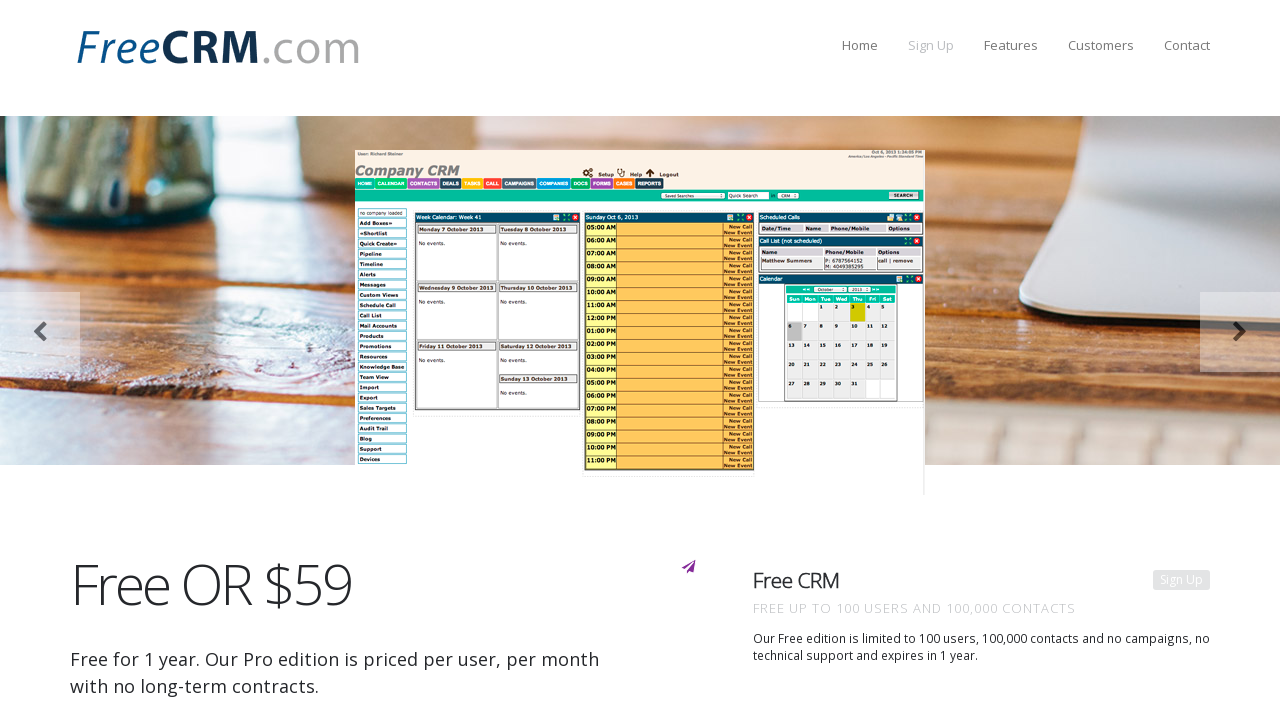